Tests checkbox functionality by selecting and deselecting option1 checkbox, verifying its state, and counting total checkboxes on the page

Starting URL: https://rahulshettyacademy.com/AutomationPractice/

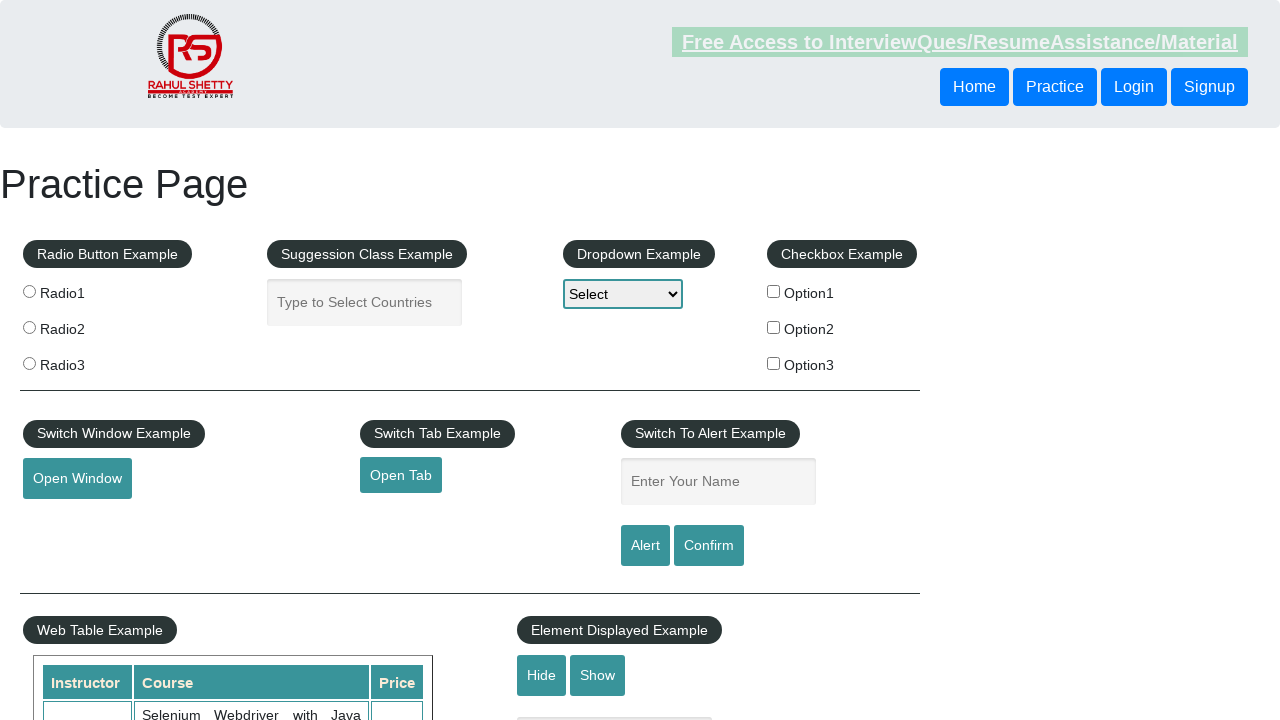

Clicked option1 checkbox to select it at (774, 291) on input[value='option1']
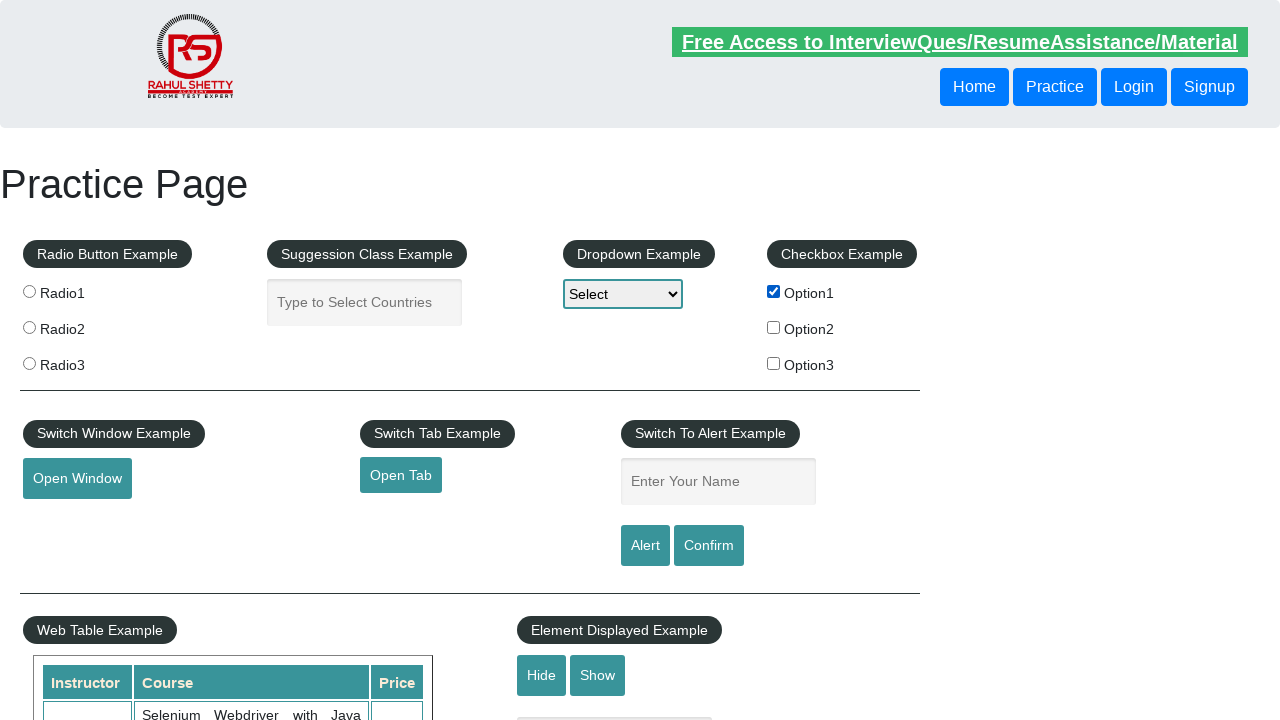

Verified that option1 checkbox is selected
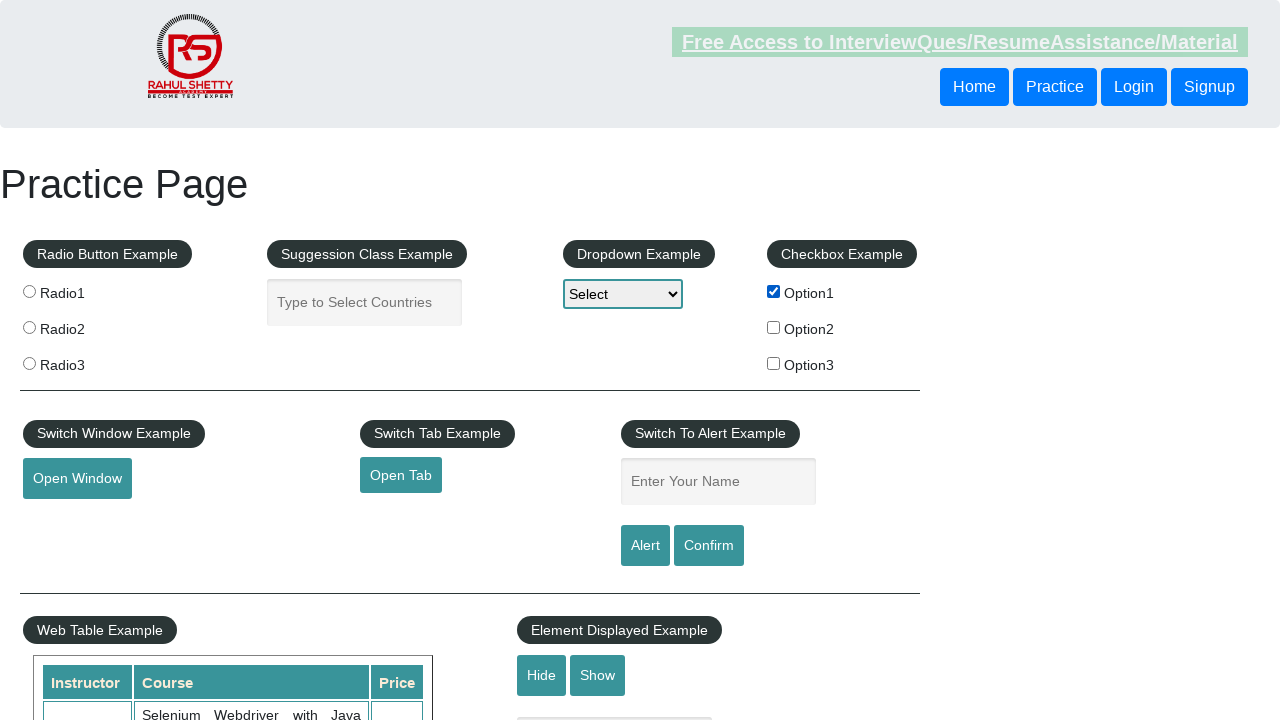

Clicked option1 checkbox to deselect it at (774, 291) on input[value='option1']
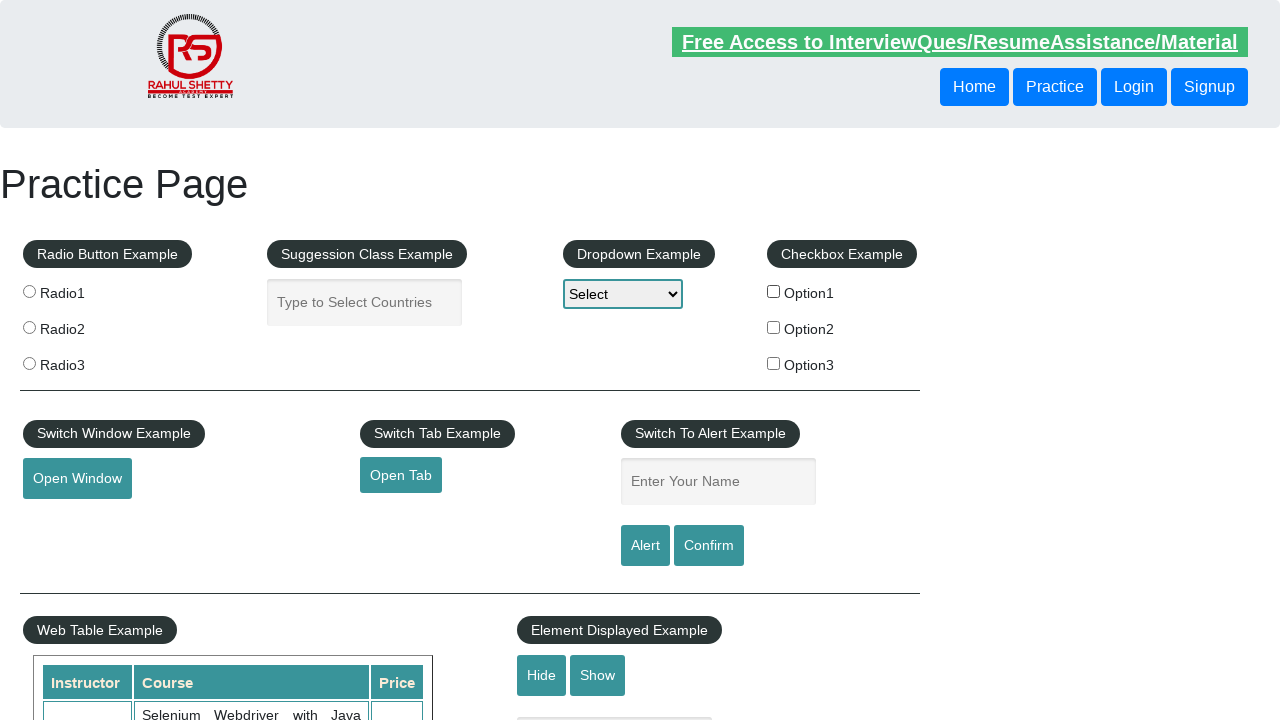

Verified that option1 checkbox is deselected
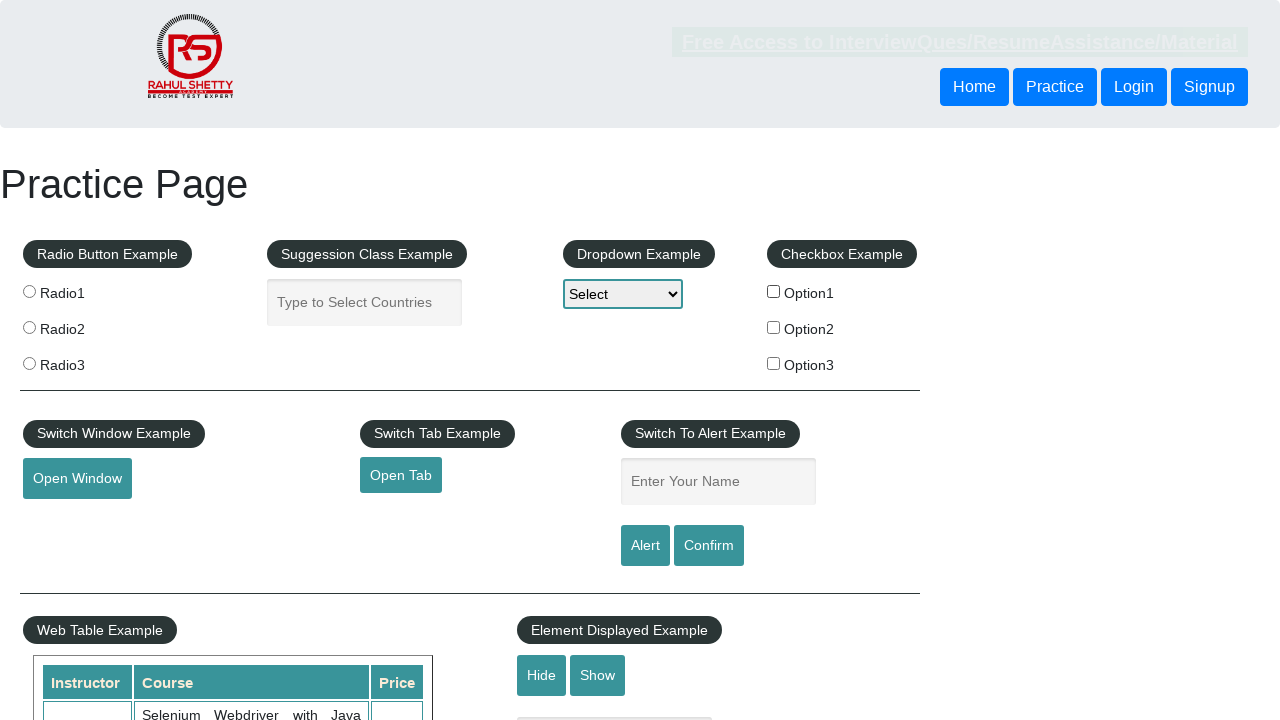

Counted total checkboxes on page: 3
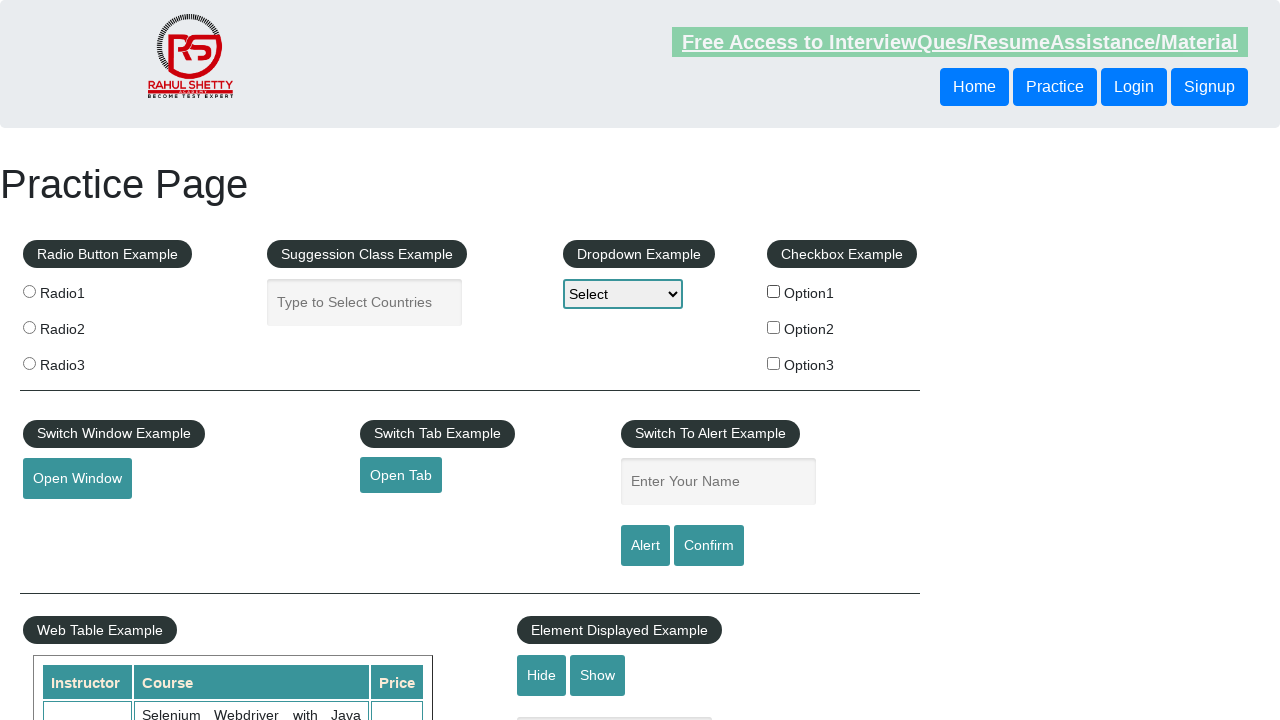

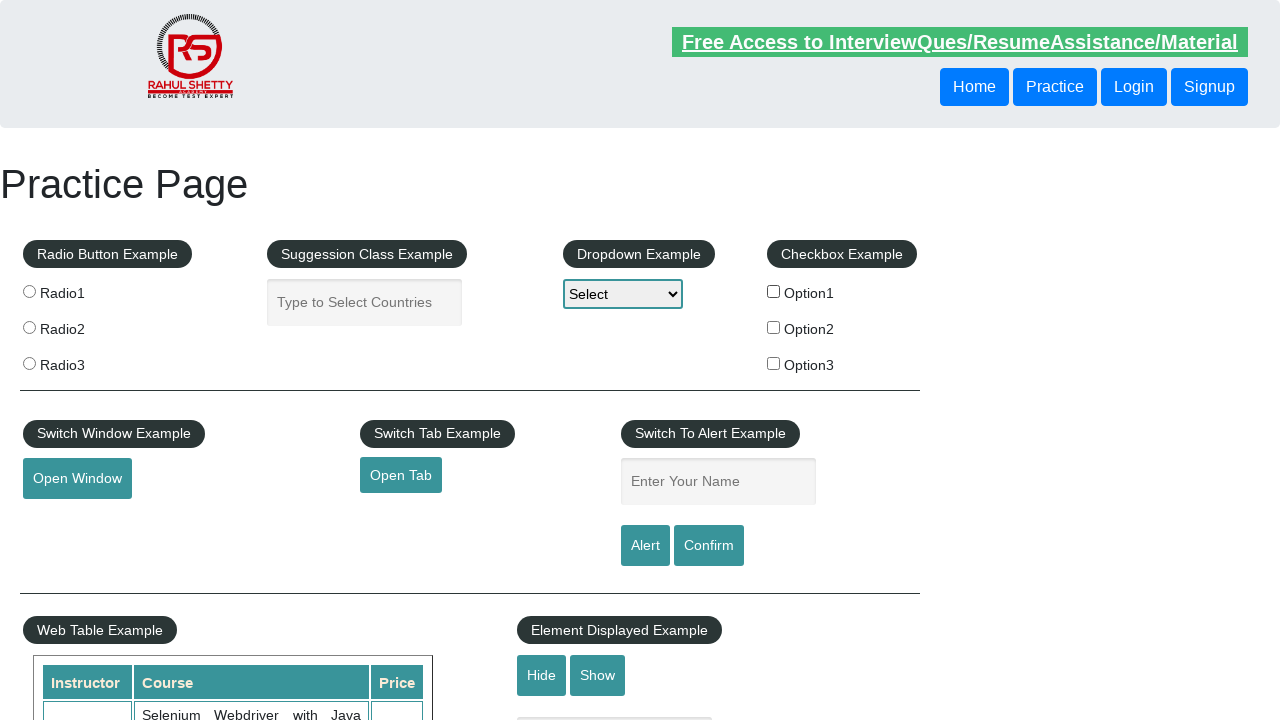